Tests special symbol key presses (like /, #, etc.) by typing each and verifying the result

Starting URL: https://the-internet.herokuapp.com/key_presses

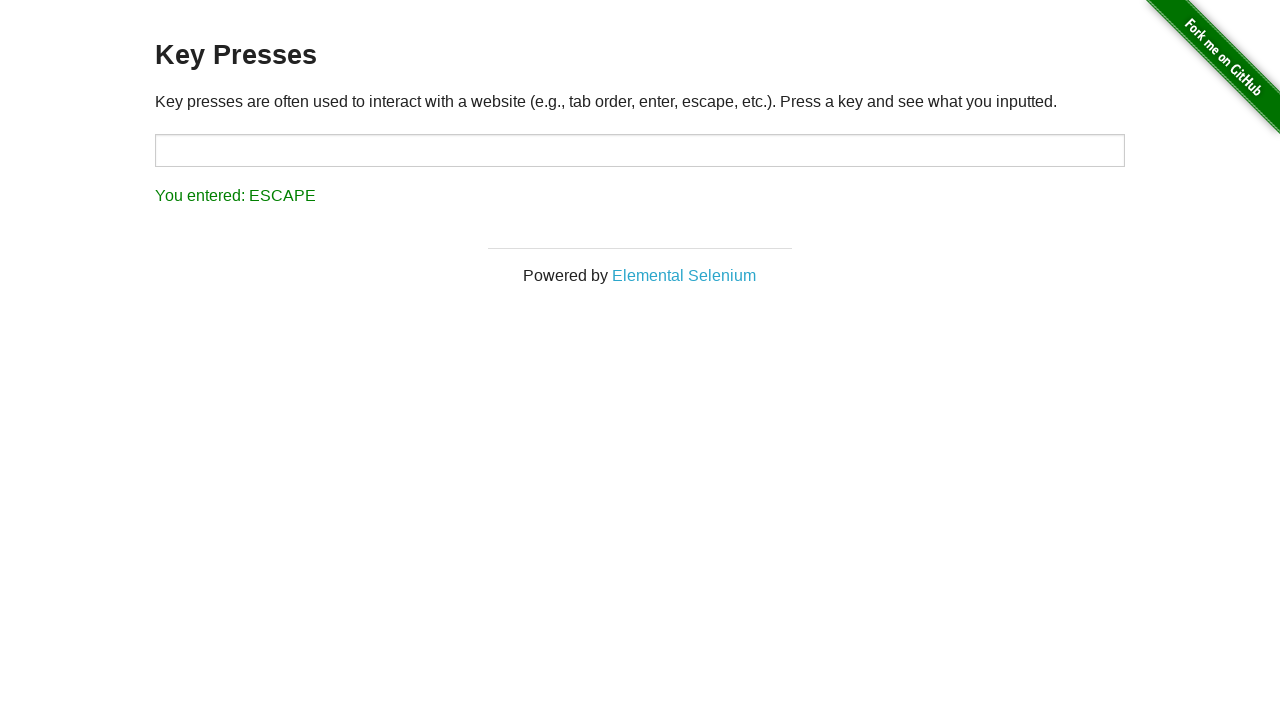

Cleared the target input field on #target
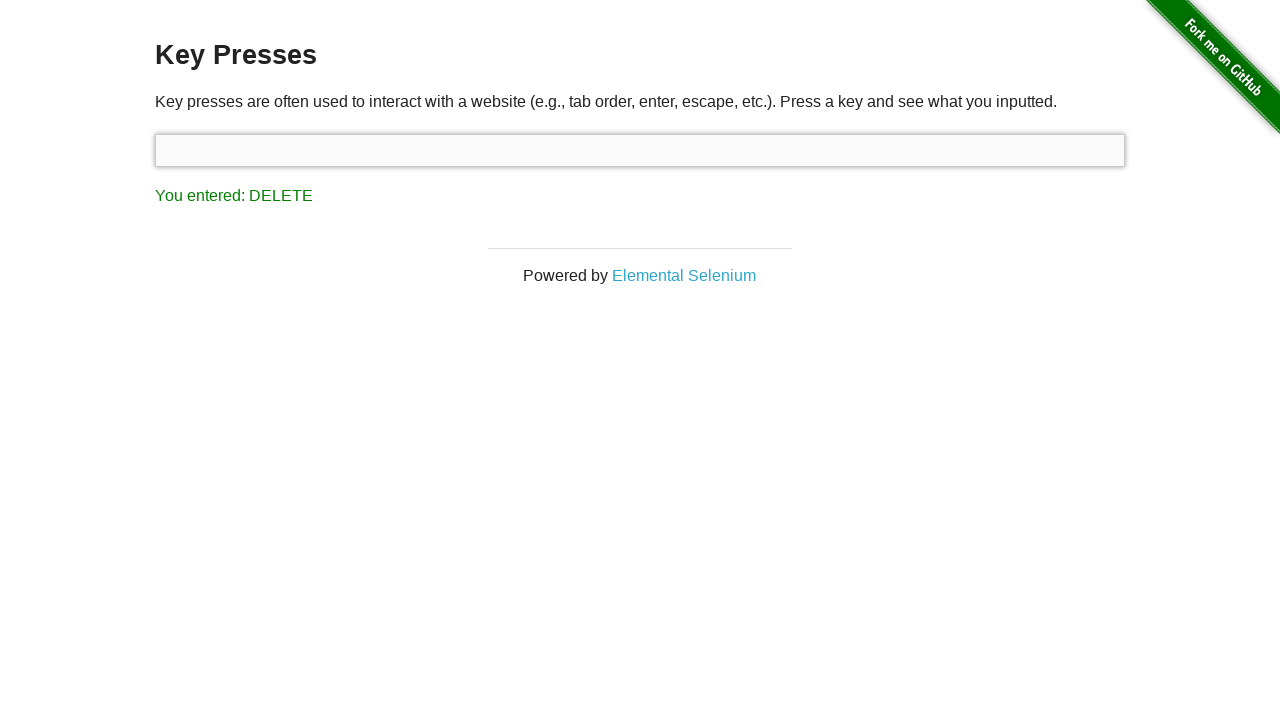

Pressed special symbol '!' (ASCII 33) on #target
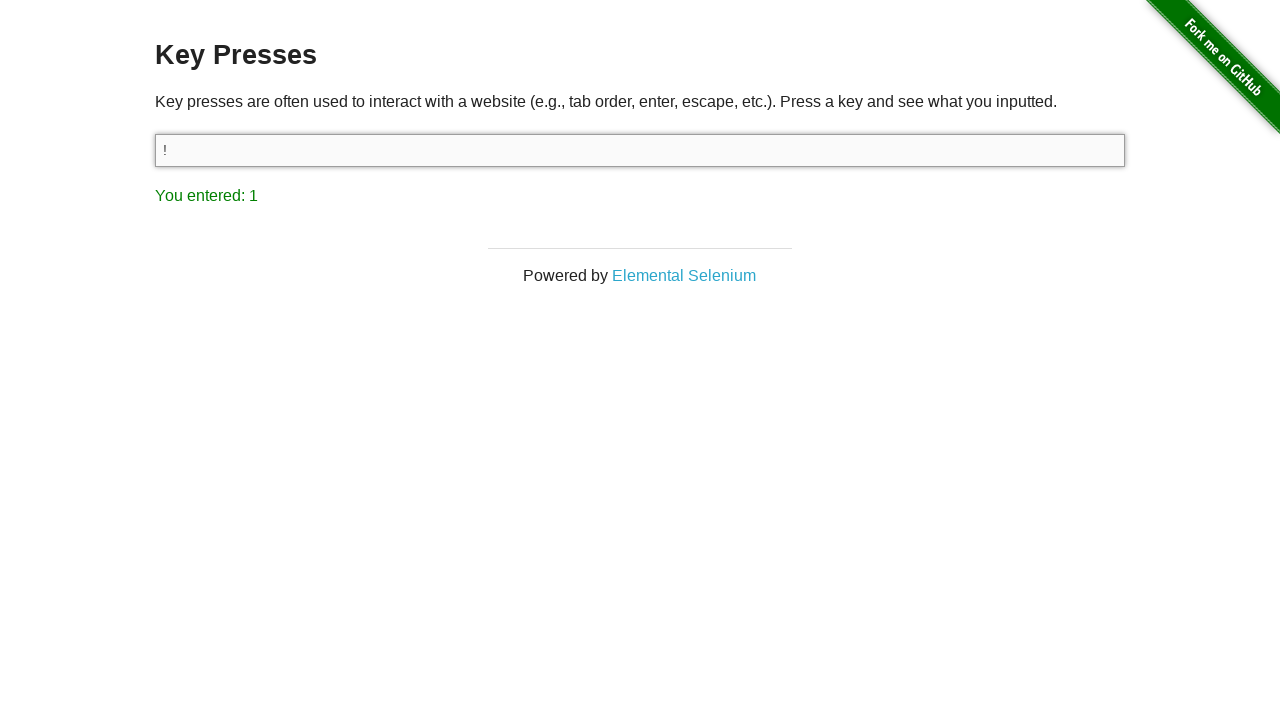

Pressed special symbol '"' (ASCII 34) on #target
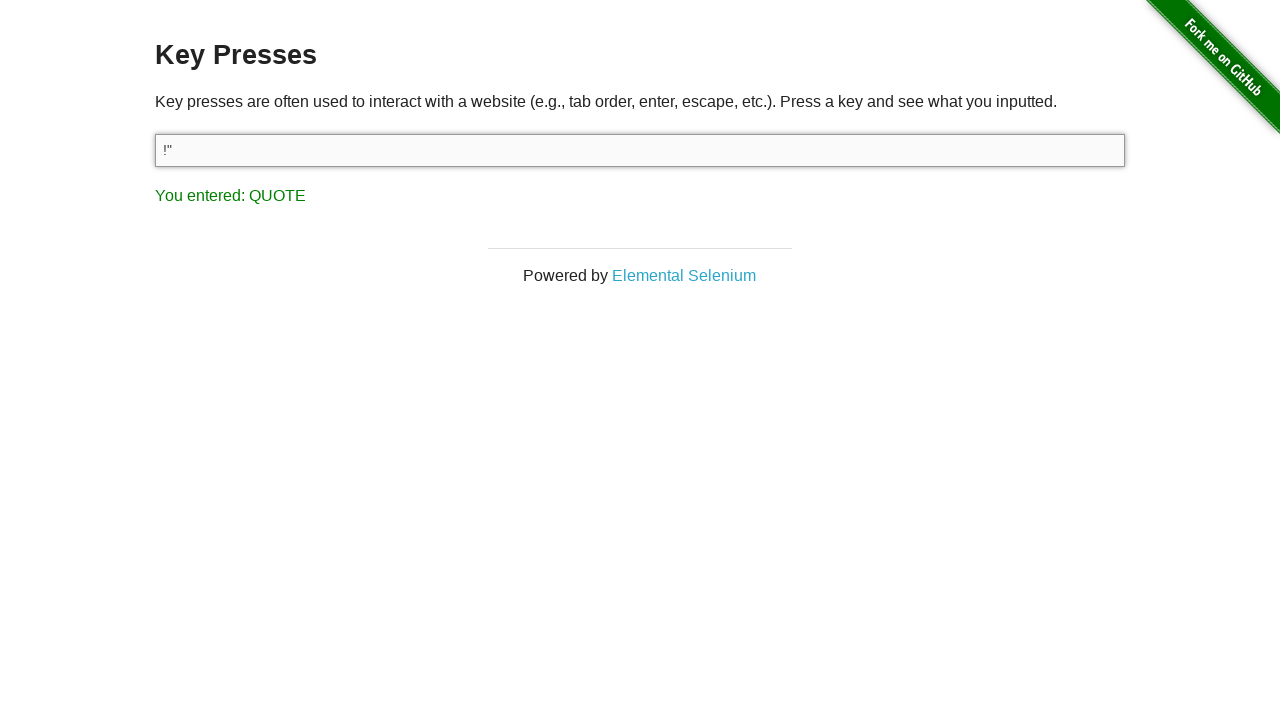

Pressed special symbol '#' (ASCII 35) on #target
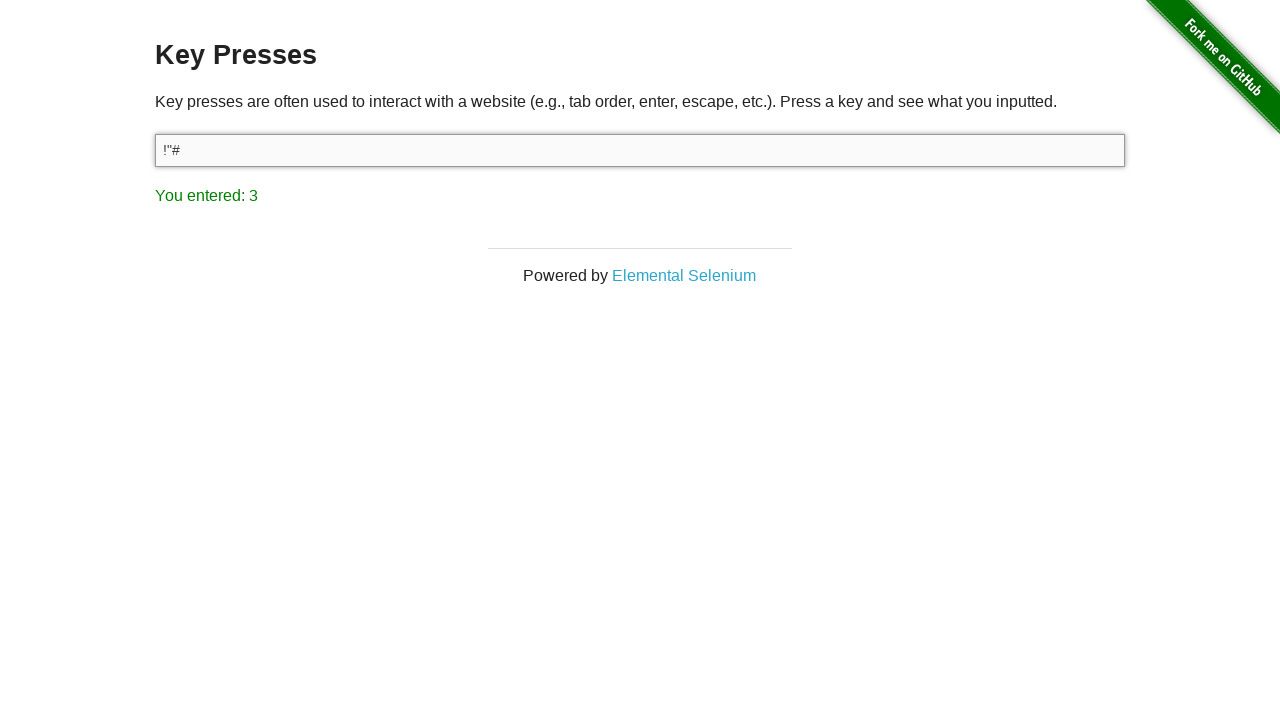

Pressed special symbol '$' (ASCII 36) on #target
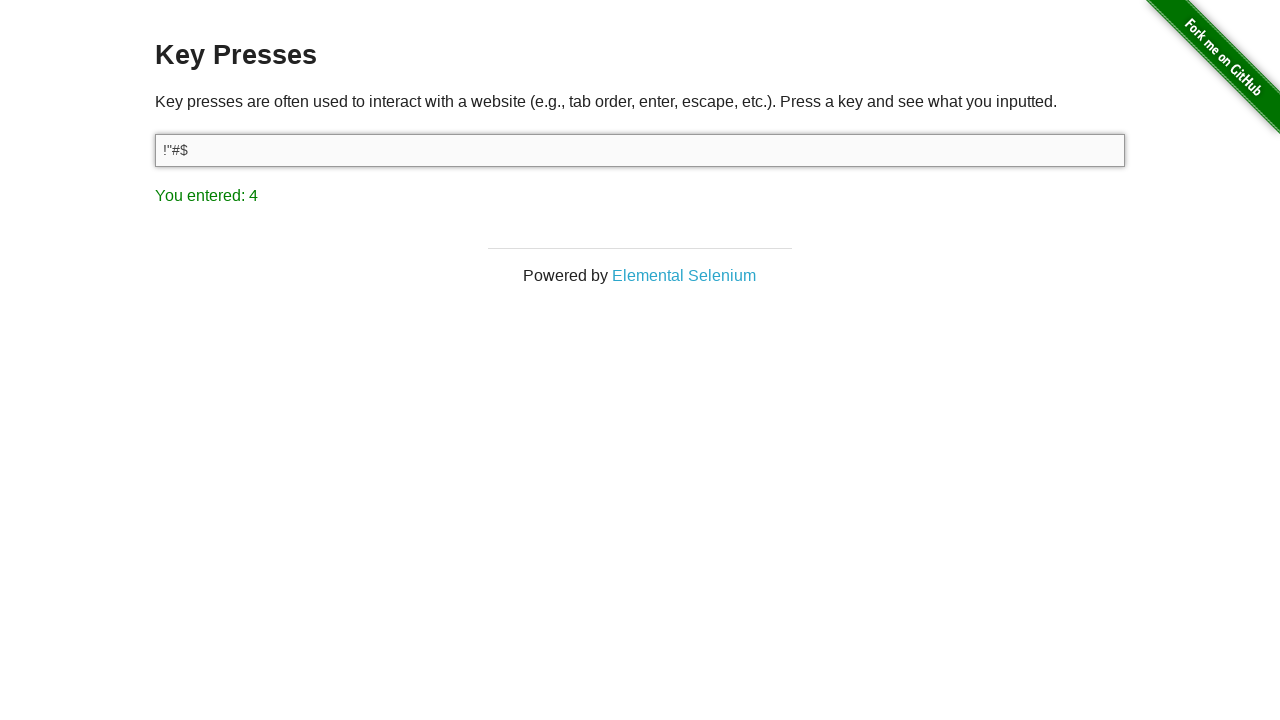

Pressed special symbol '%' (ASCII 37) on #target
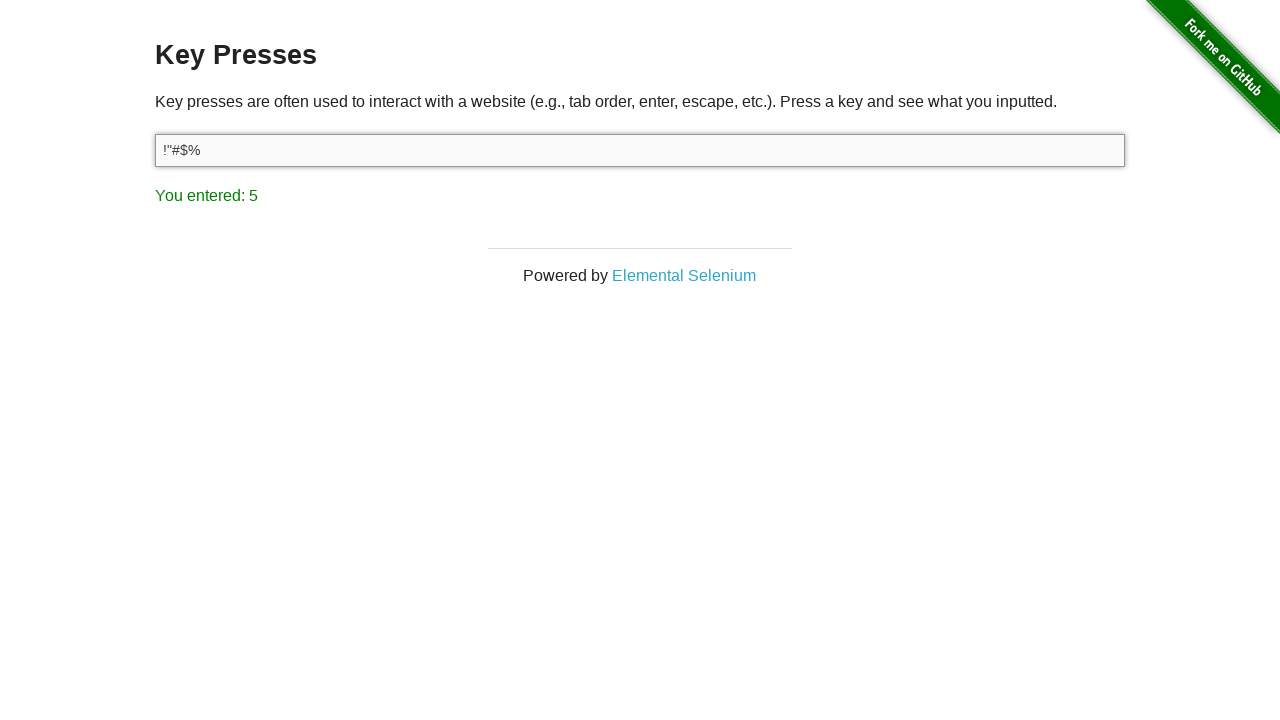

Pressed special symbol '&' (ASCII 38) on #target
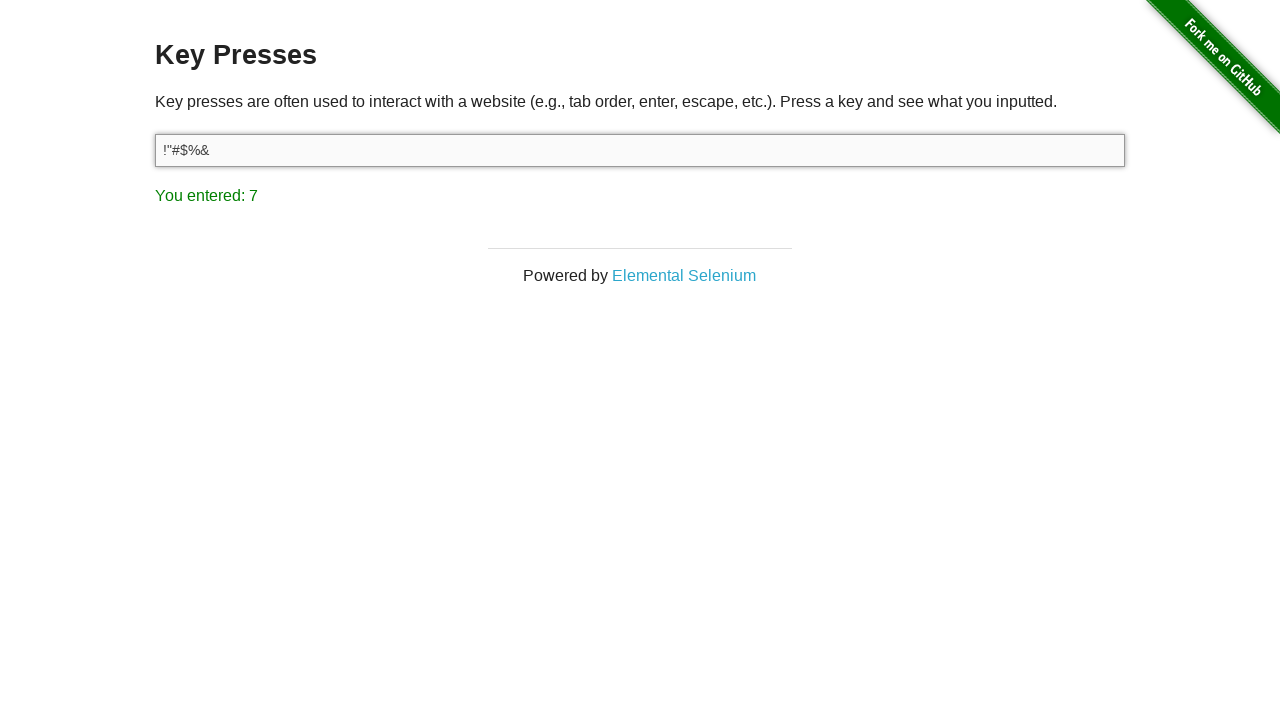

Pressed special symbol ''' (ASCII 39) on #target
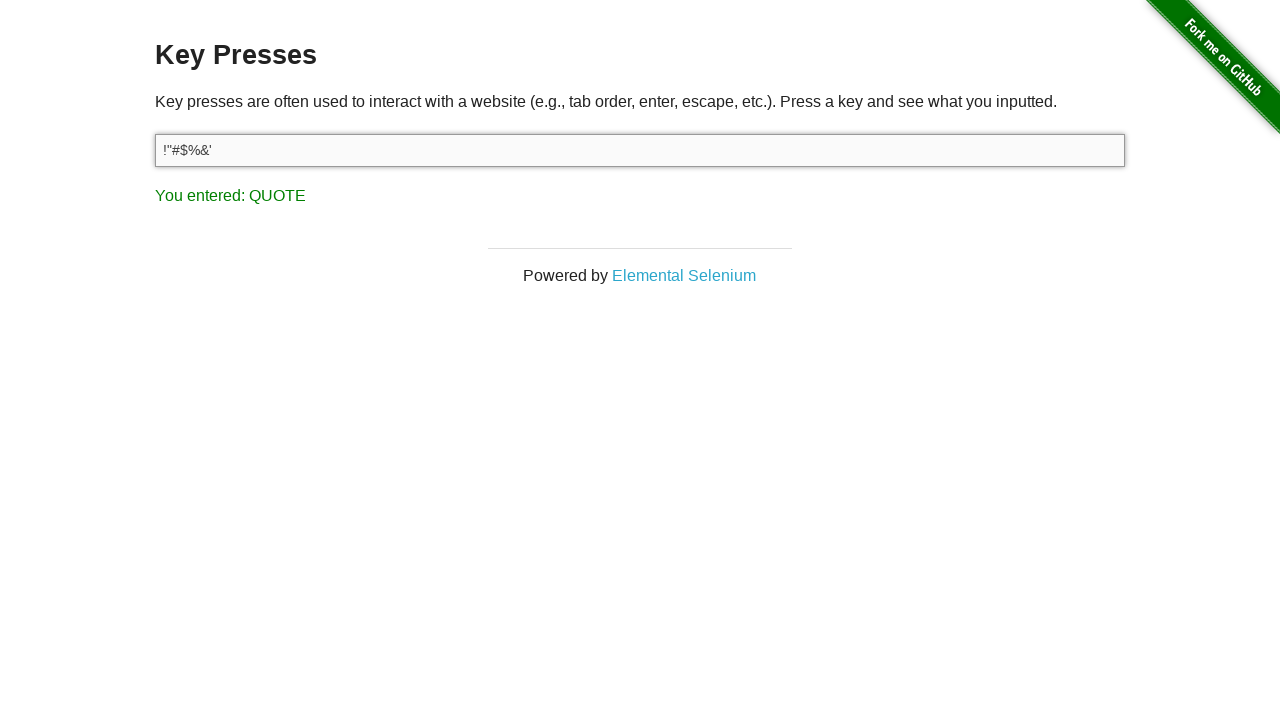

Pressed special symbol '(' (ASCII 40) on #target
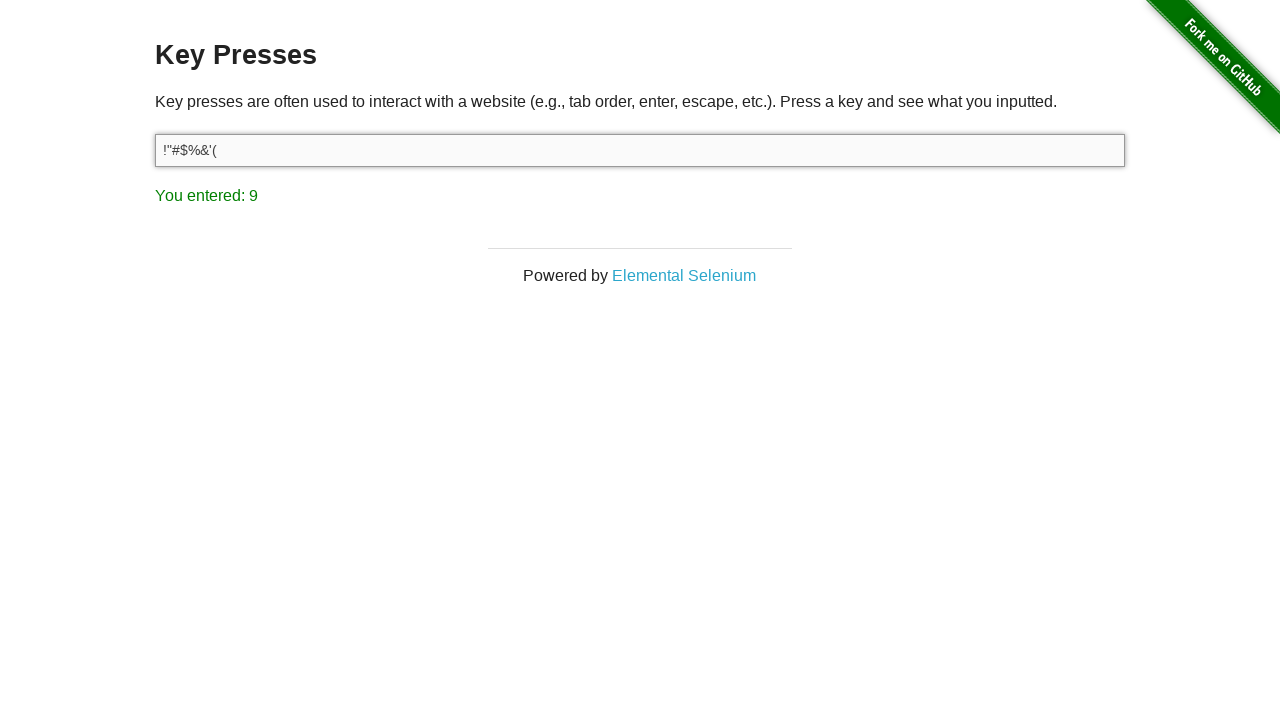

Pressed special symbol ')' (ASCII 41) on #target
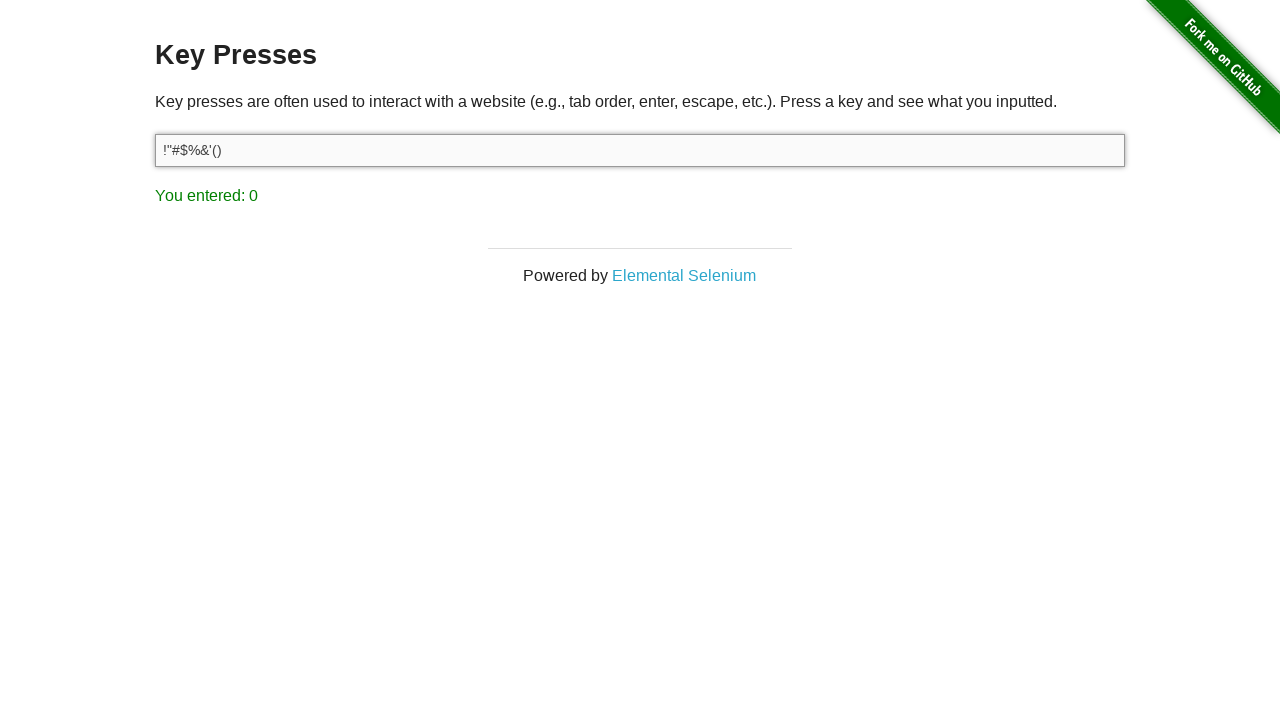

Pressed special symbol '*' (ASCII 42) on #target
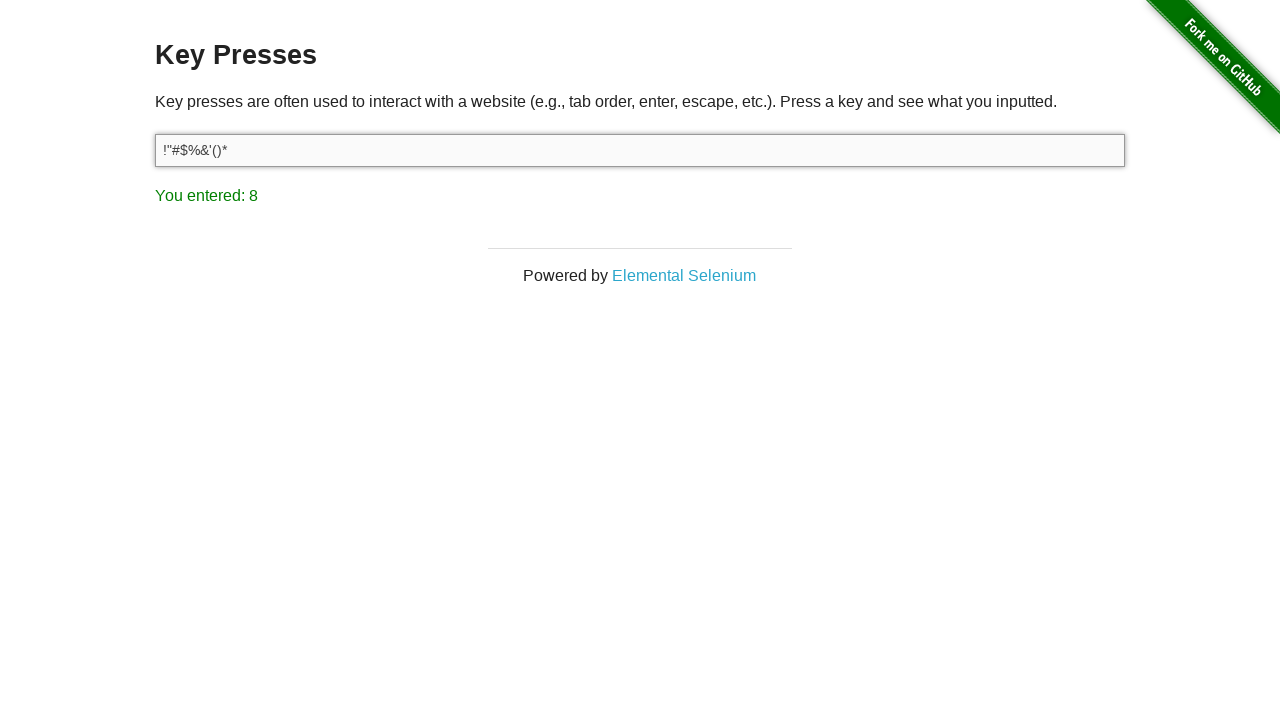

Pressed special symbol '+' (ASCII 43) on #target
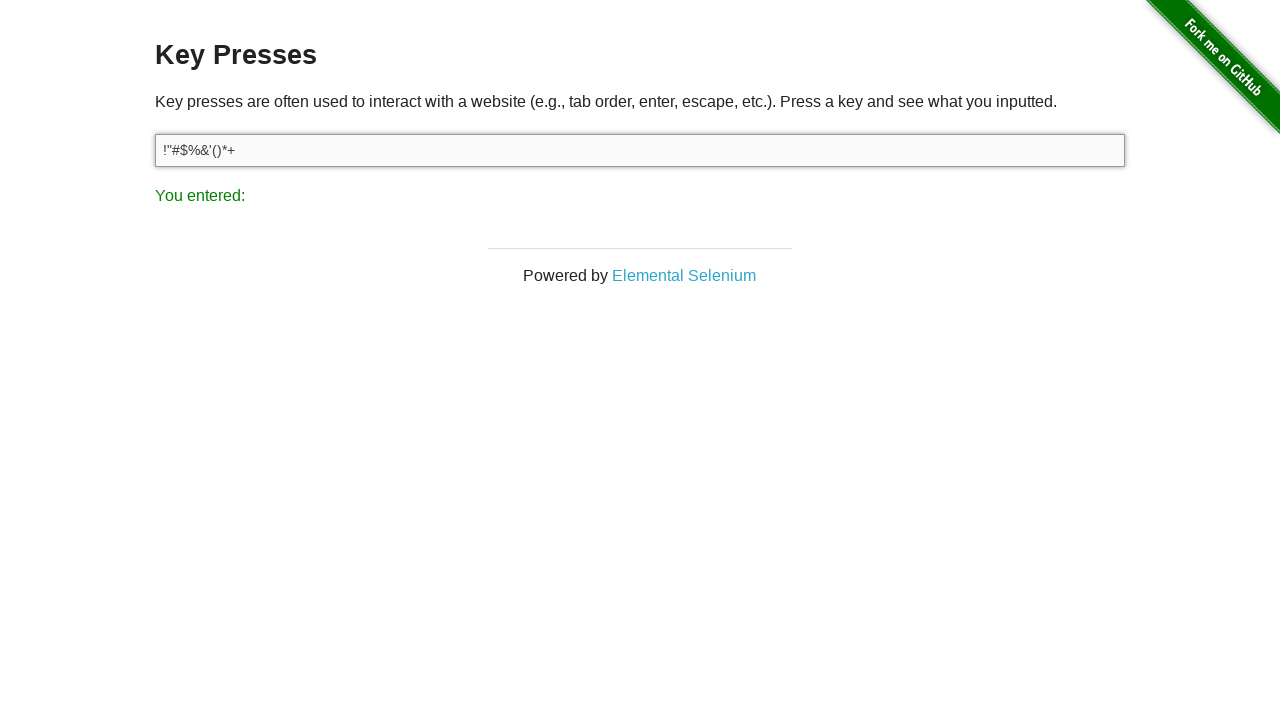

Pressed special symbol ',' (ASCII 44) on #target
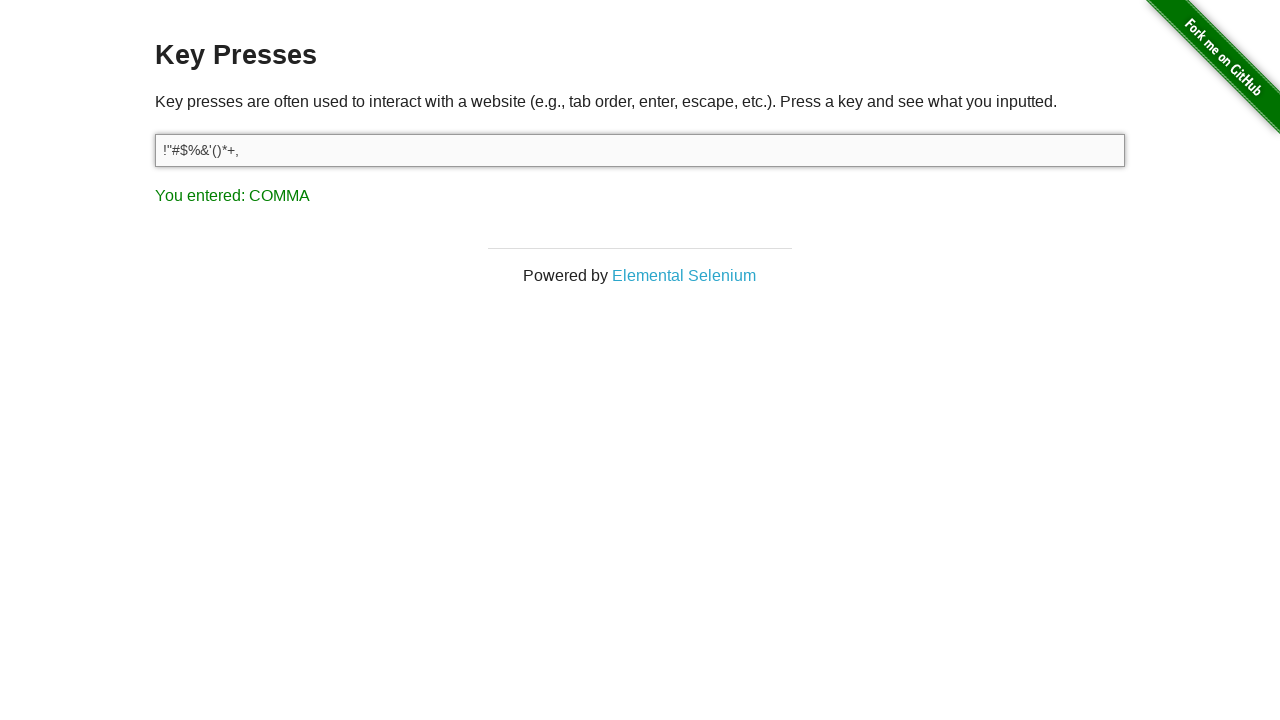

Pressed special symbol '-' (ASCII 45) on #target
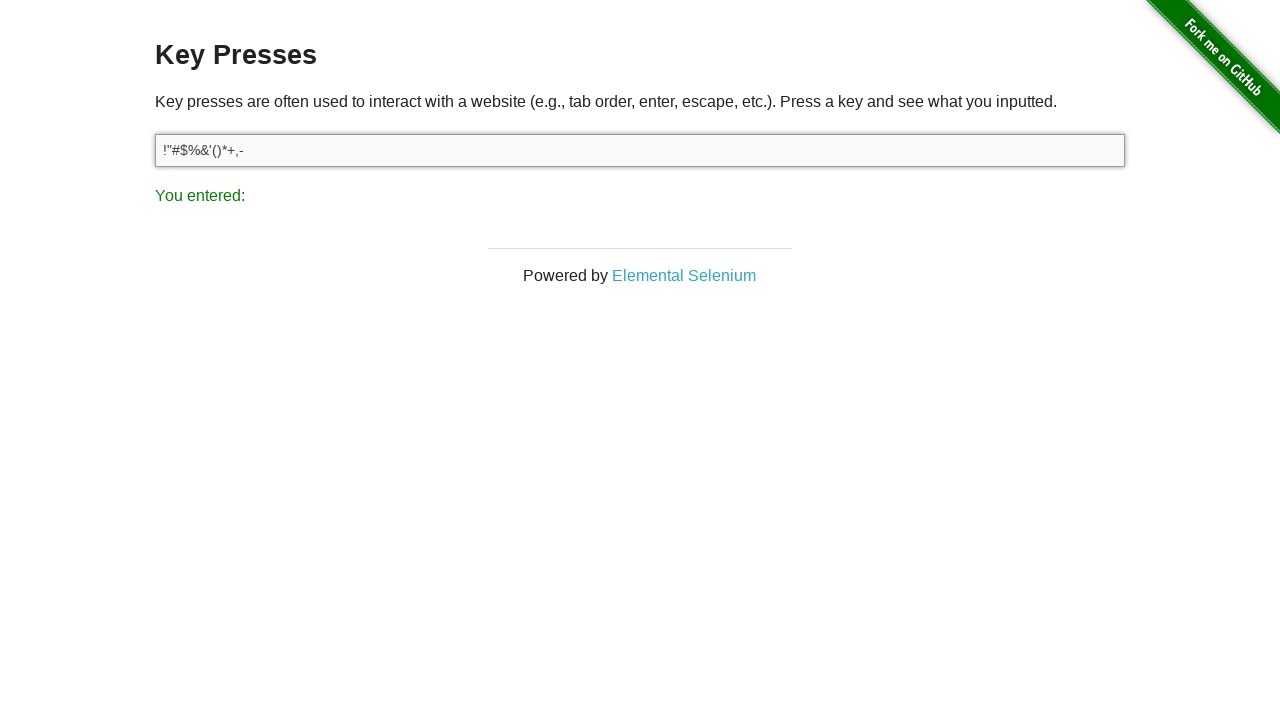

Pressed special symbol '.' (ASCII 46) on #target
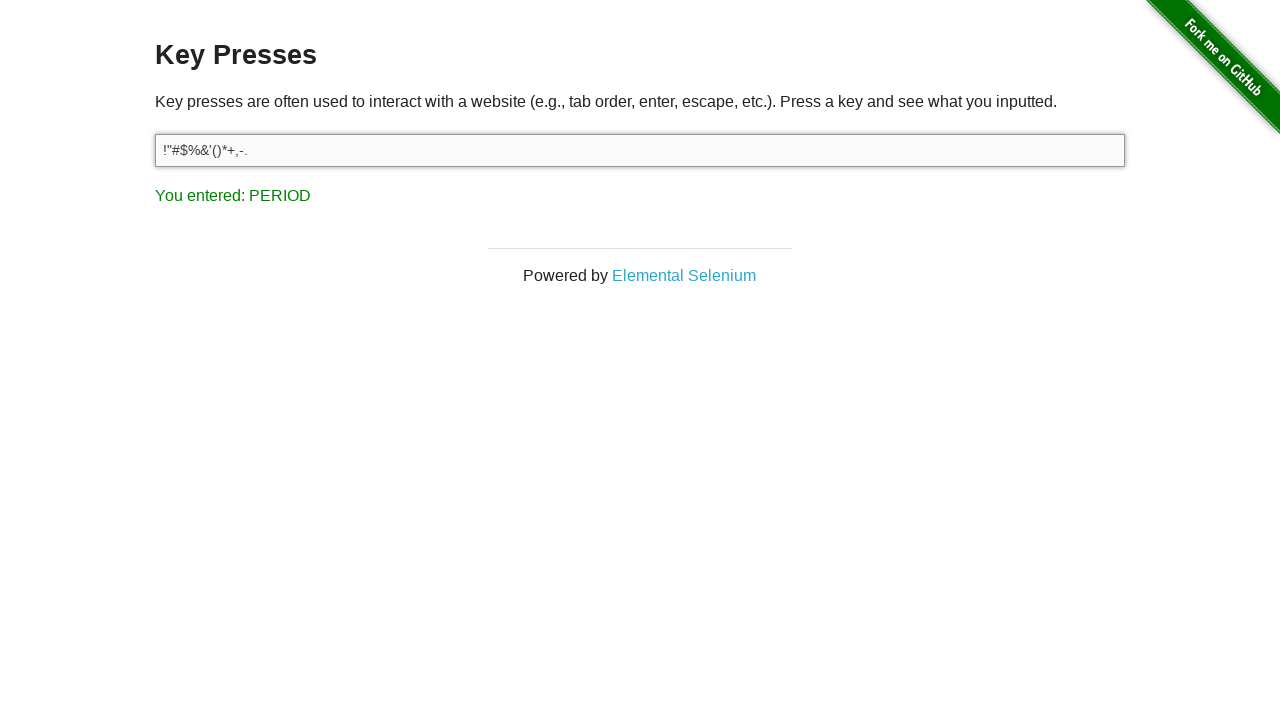

Pressed special symbol '/' (ASCII 47) on #target
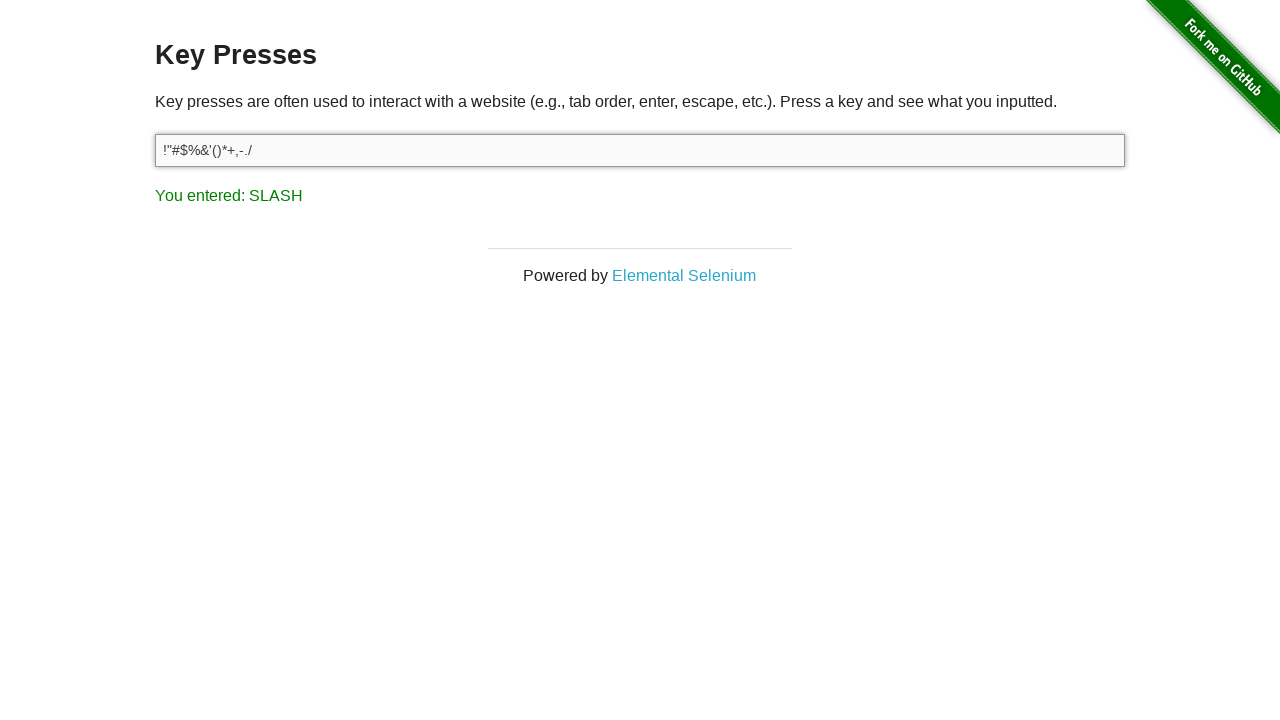

Pressed special symbol ':' (ASCII 58) on #target
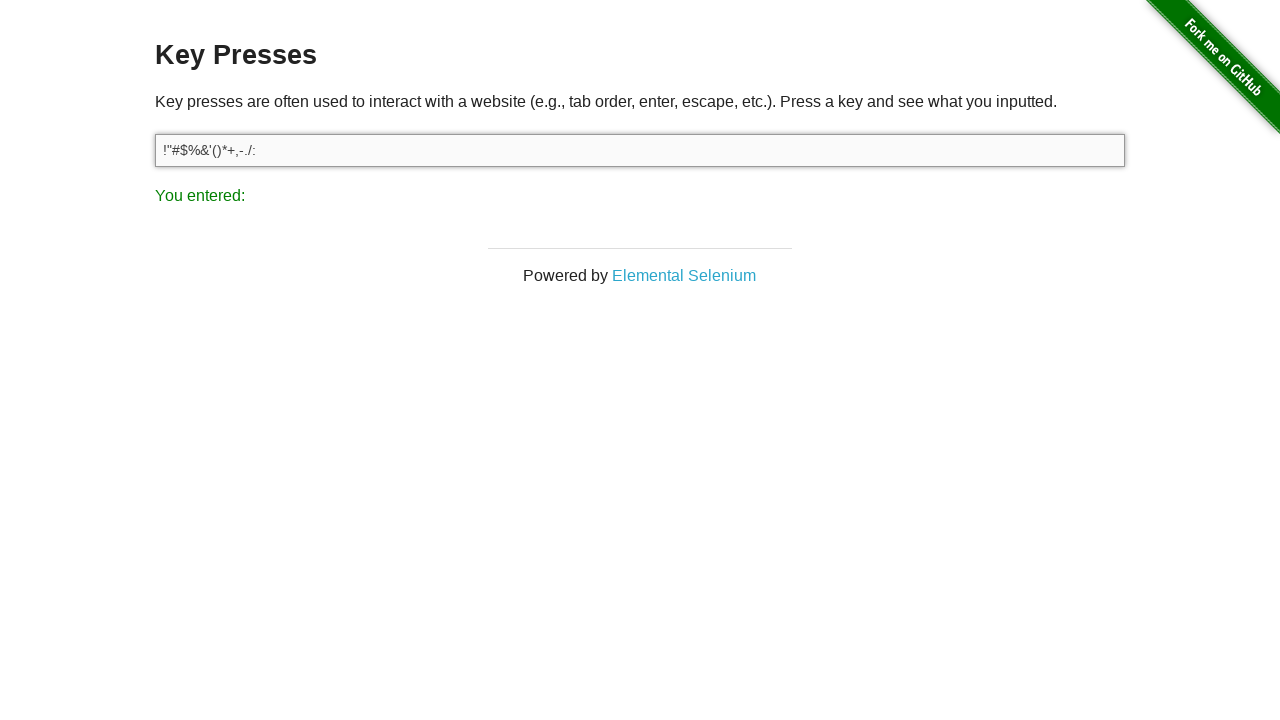

Pressed special symbol ';' (ASCII 59) on #target
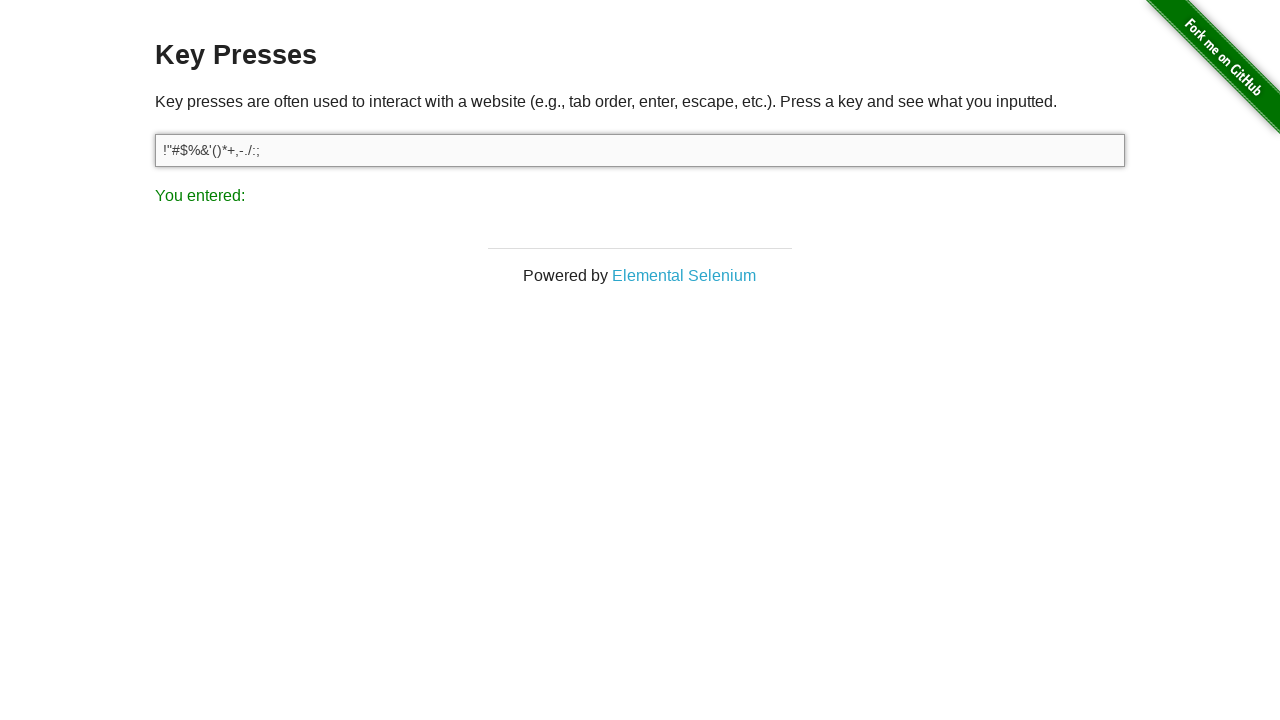

Pressed special symbol '<' (ASCII 60) on #target
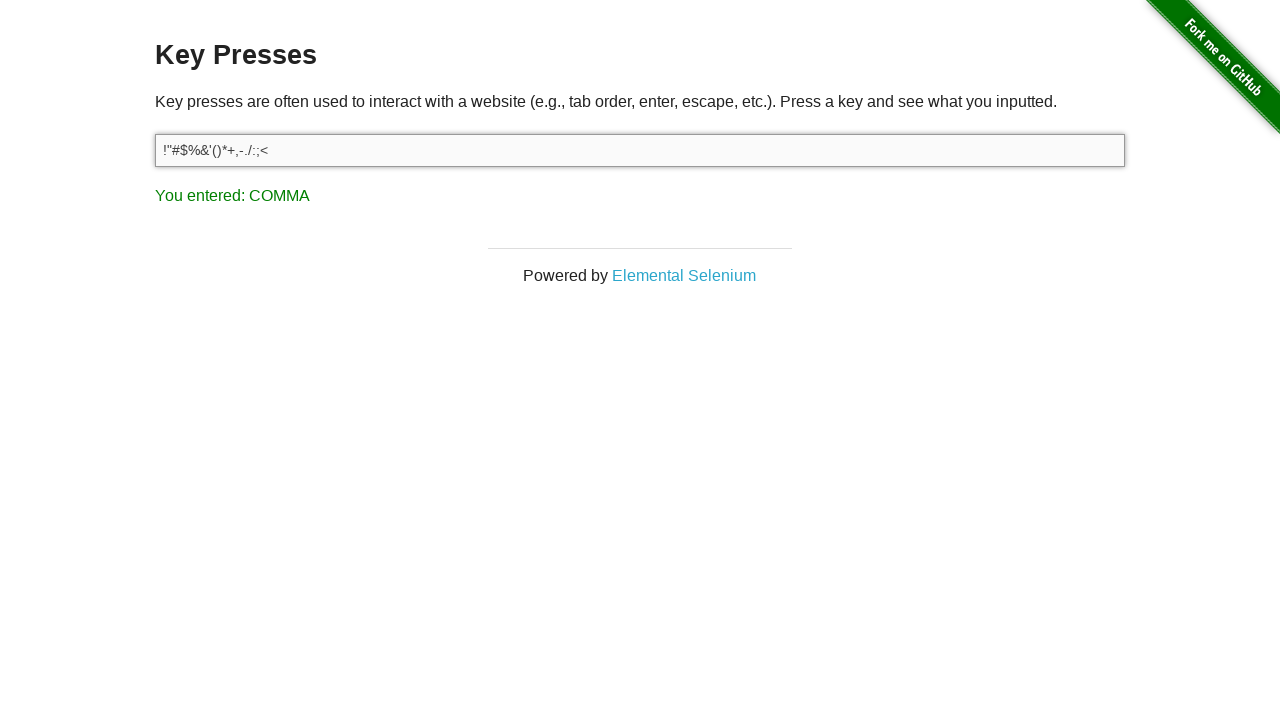

Pressed special symbol '=' (ASCII 61) on #target
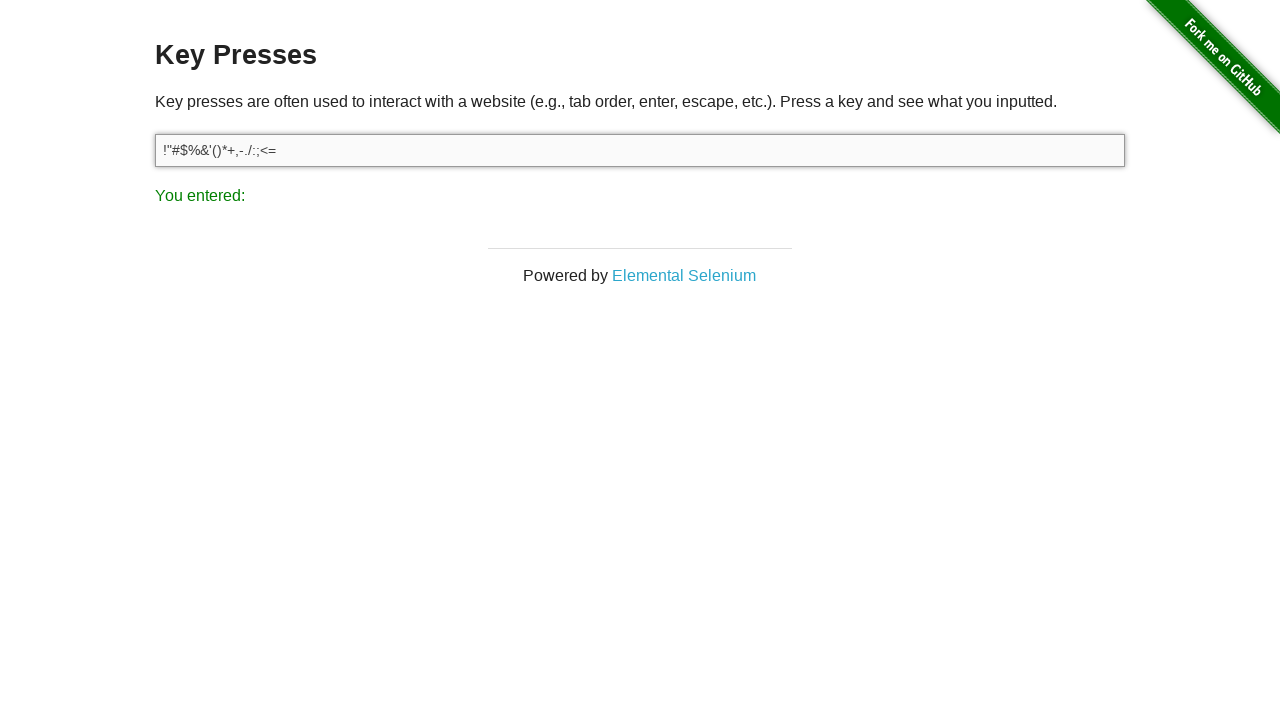

Pressed special symbol '>' (ASCII 62) on #target
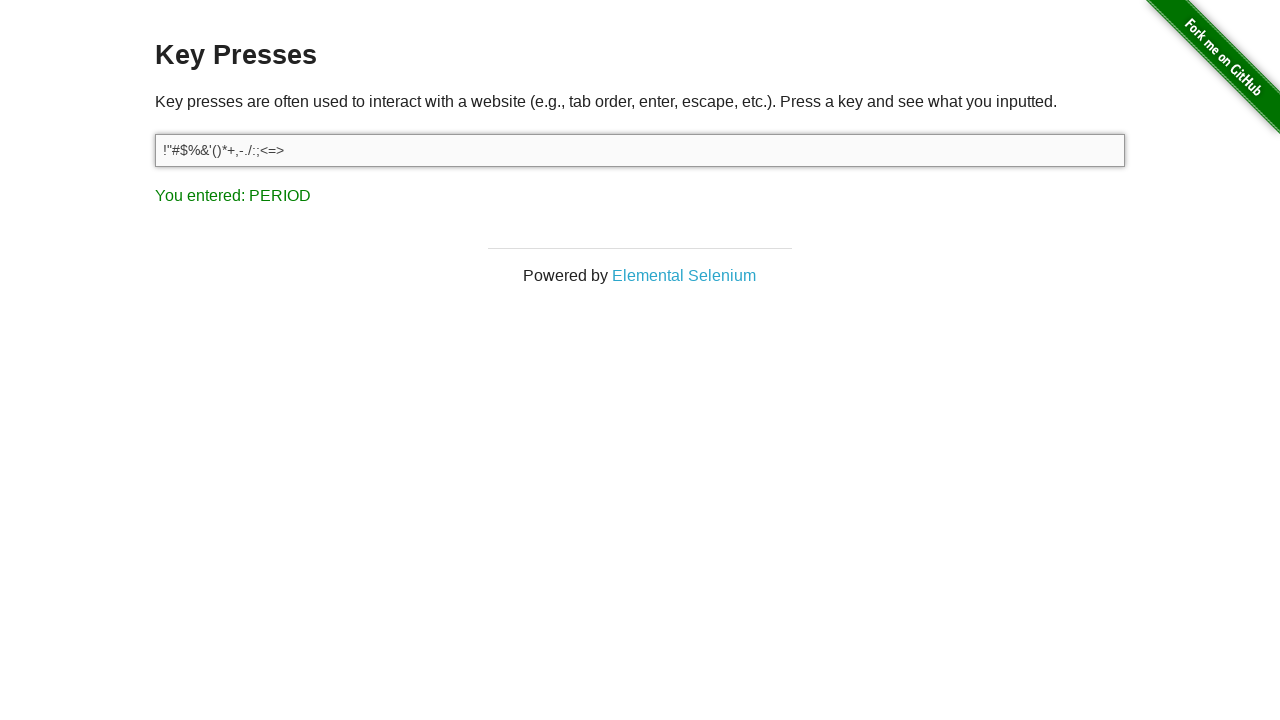

Pressed special symbol '?' (ASCII 63) on #target
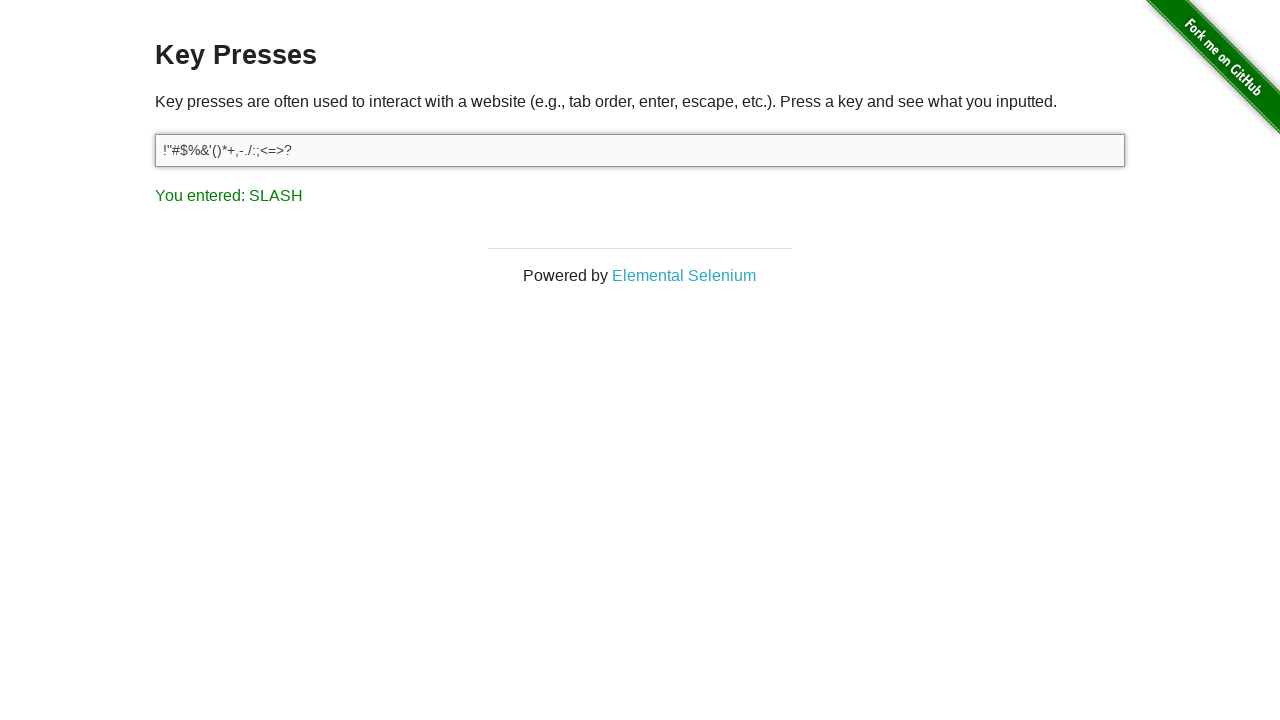

Pressed special symbol '@' (ASCII 64) on #target
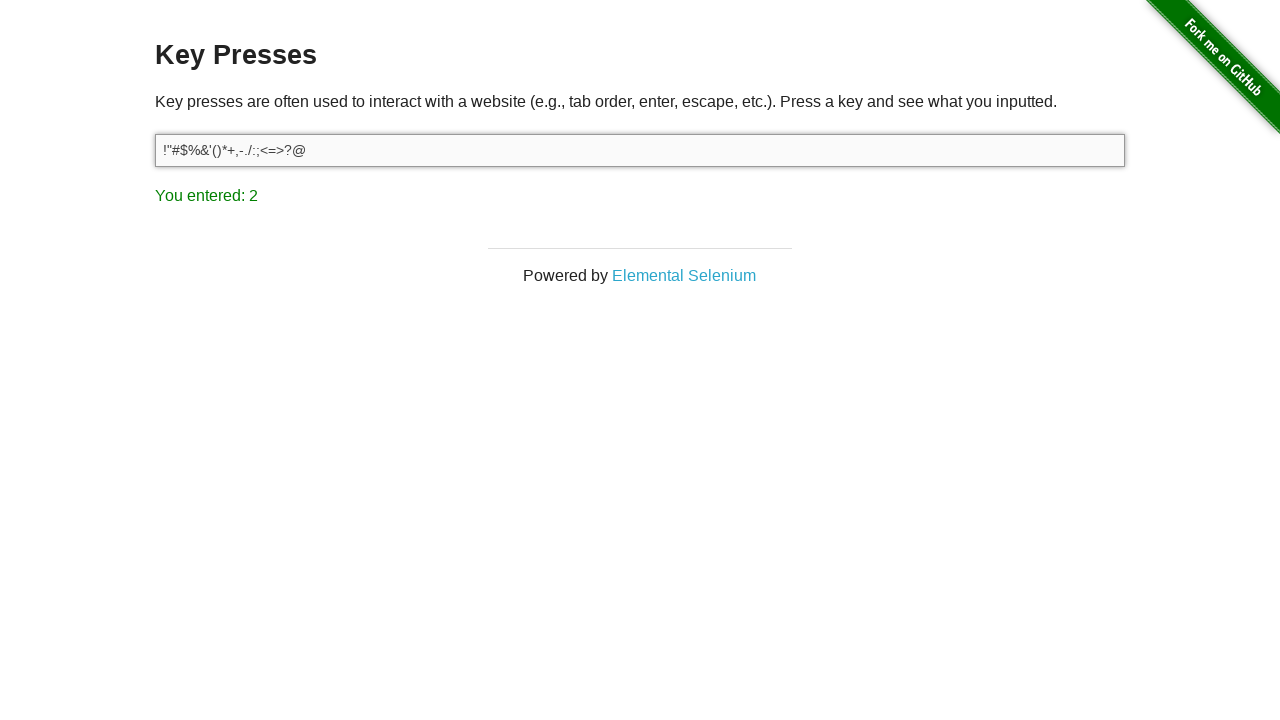

Pressed special symbol '[' (ASCII 91) on #target
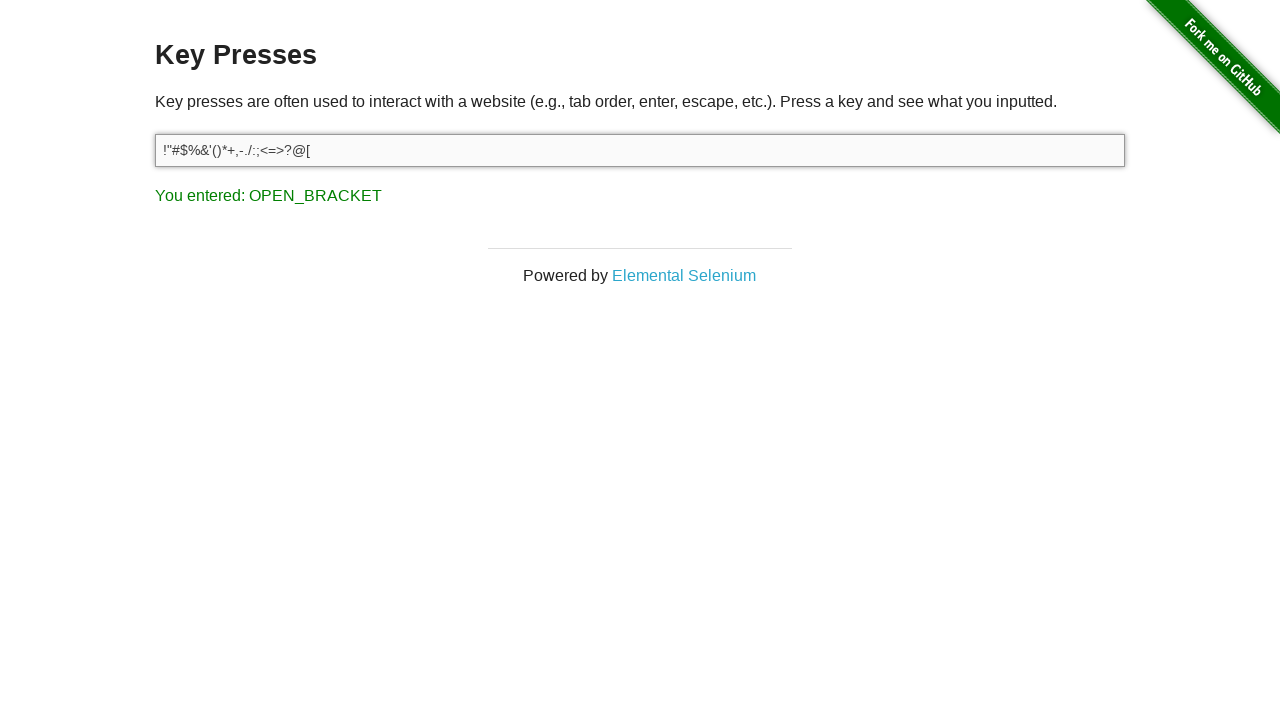

Pressed special symbol '\' (ASCII 92) on #target
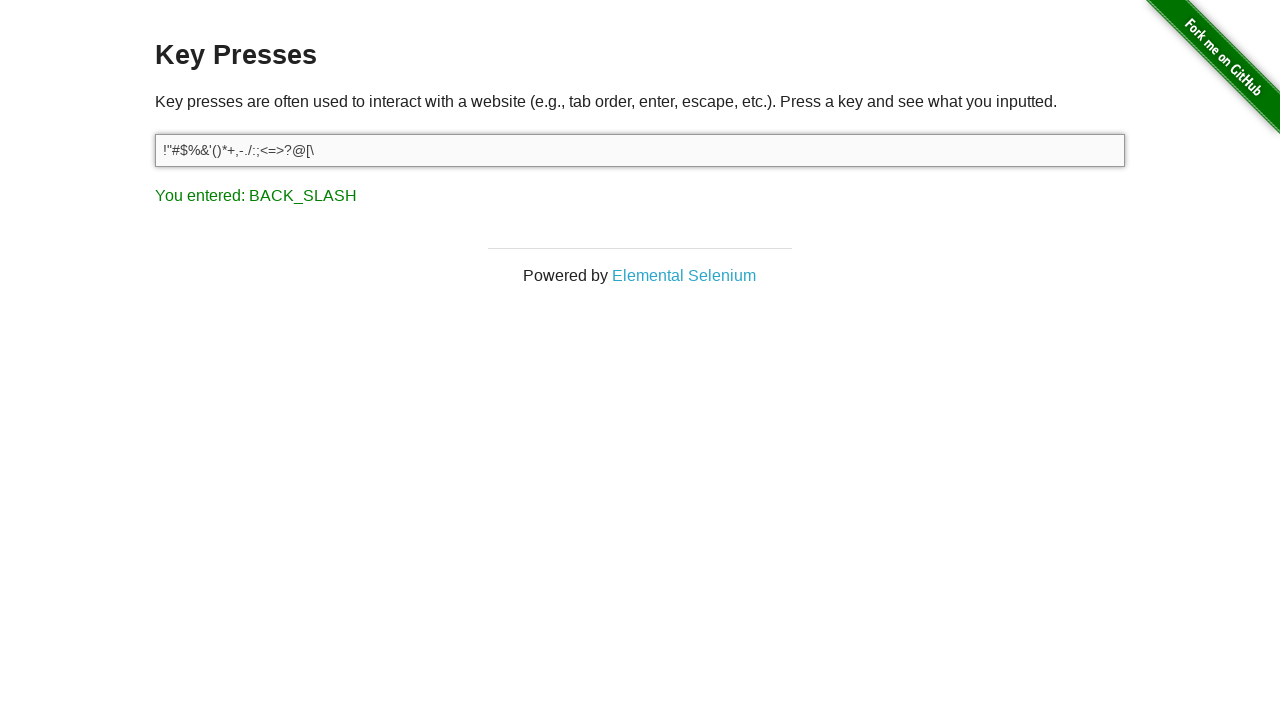

Pressed special symbol ']' (ASCII 93) on #target
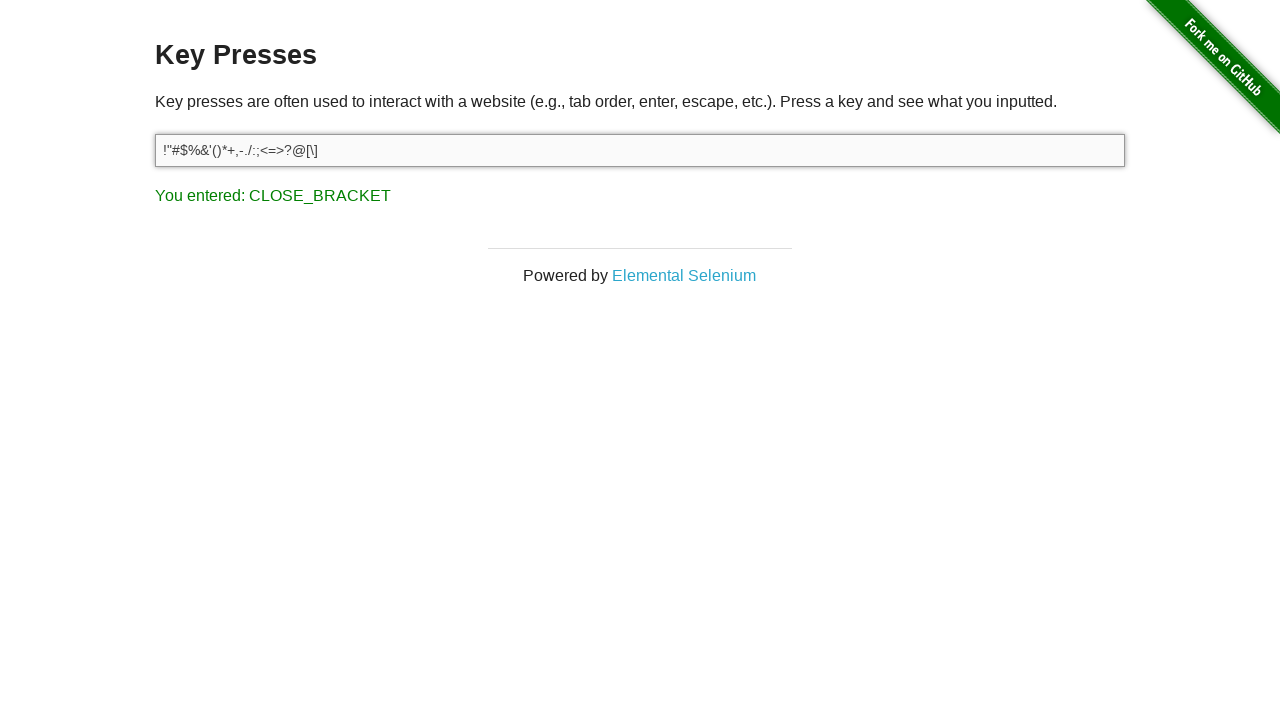

Pressed special symbol '^' (ASCII 94) on #target
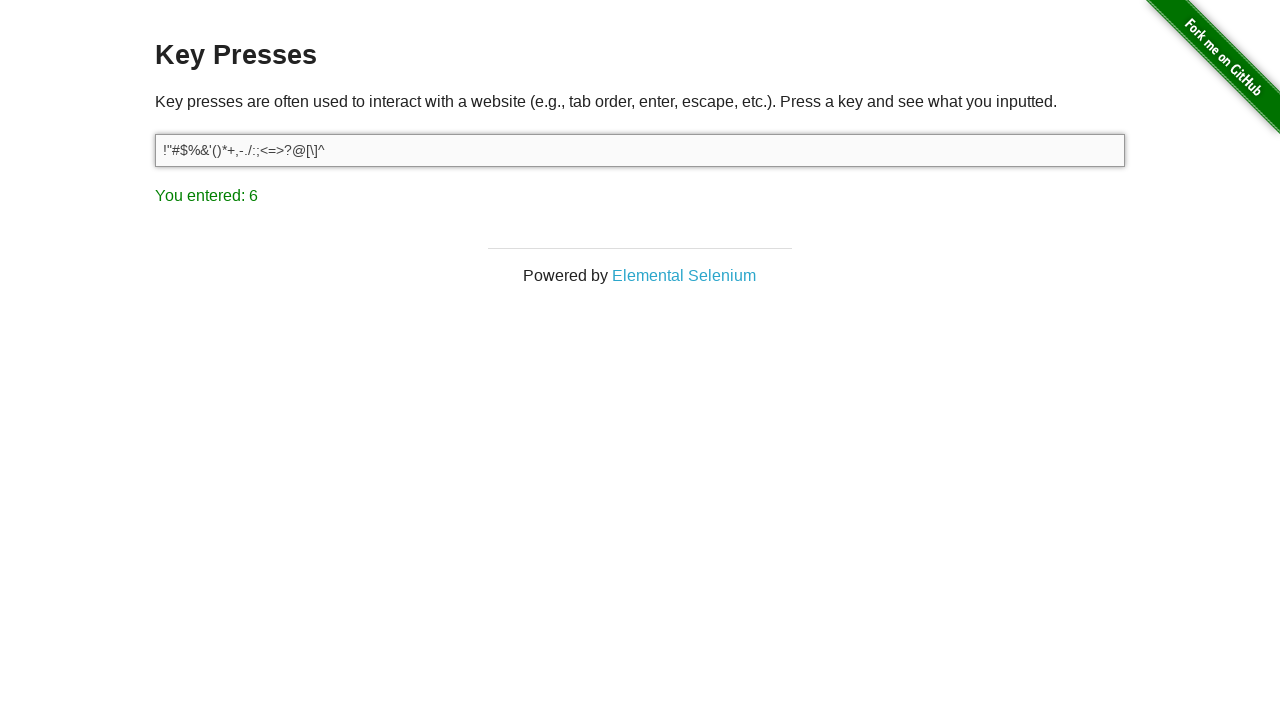

Pressed special symbol '_' (ASCII 95) on #target
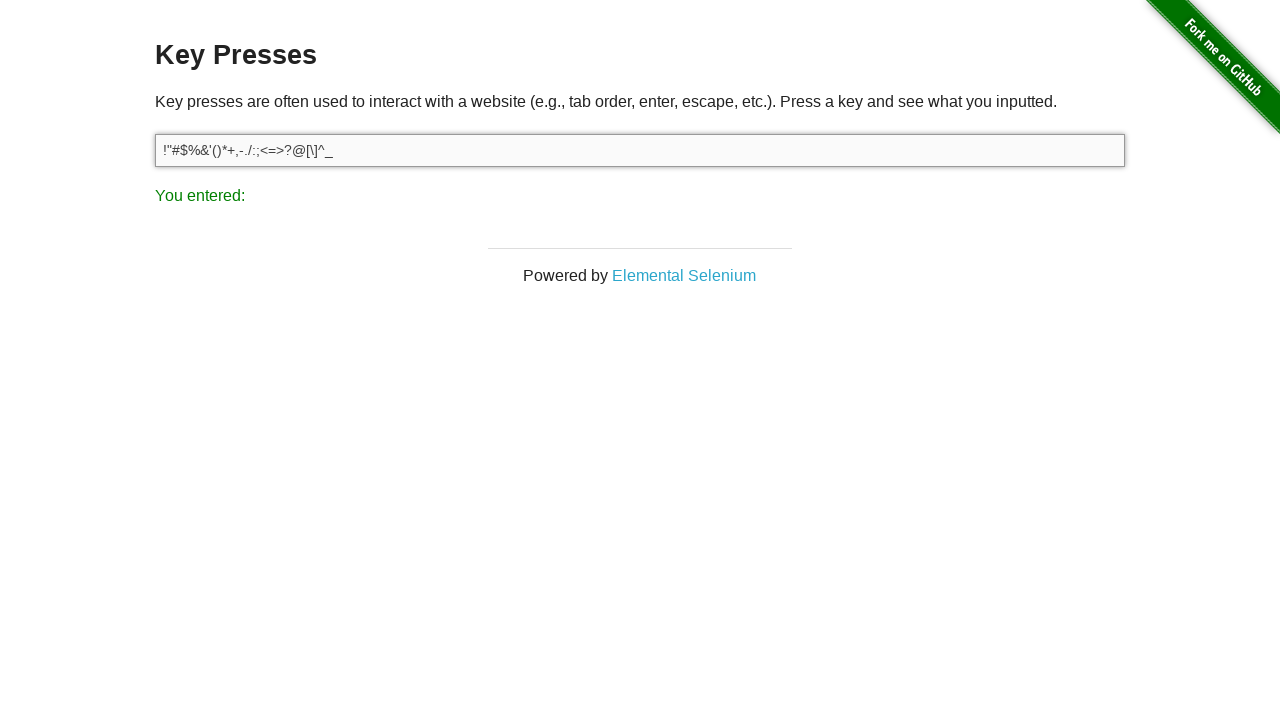

Pressed special symbol '`' (ASCII 96) on #target
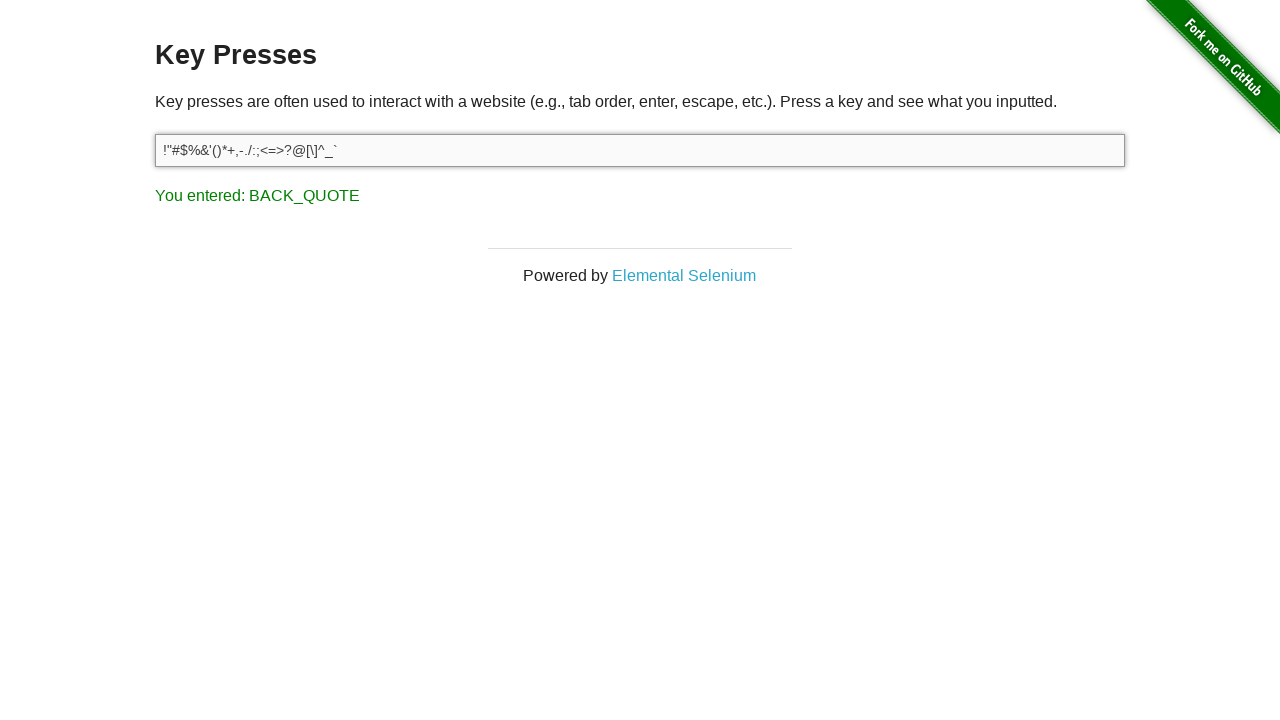

Pressed special symbol '{' (ASCII 123) on #target
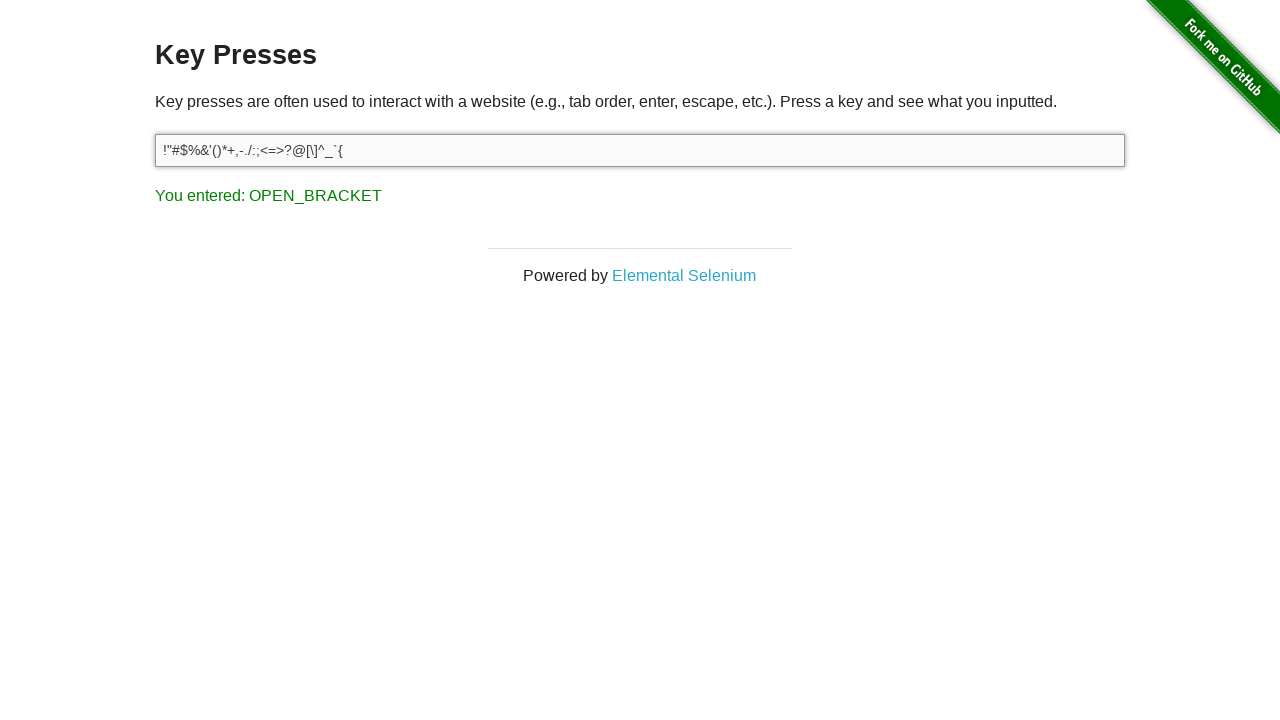

Pressed special symbol '|' (ASCII 124) on #target
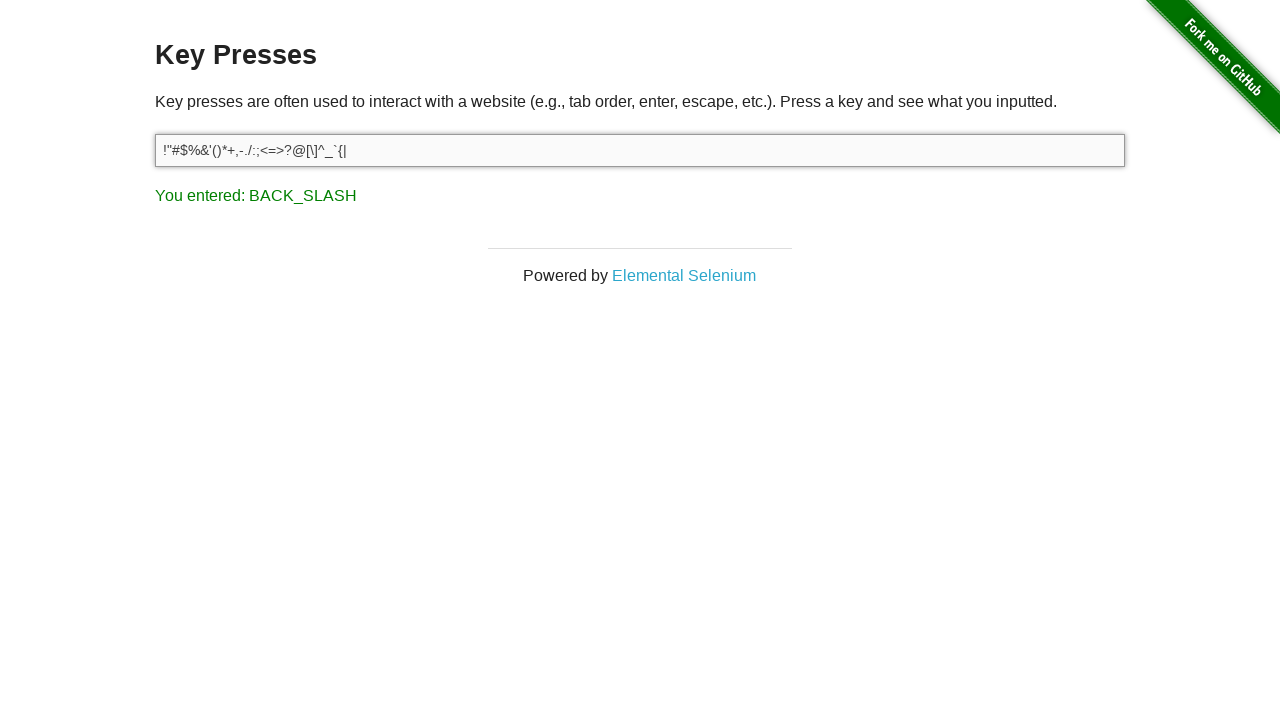

Pressed special symbol '}' (ASCII 125) on #target
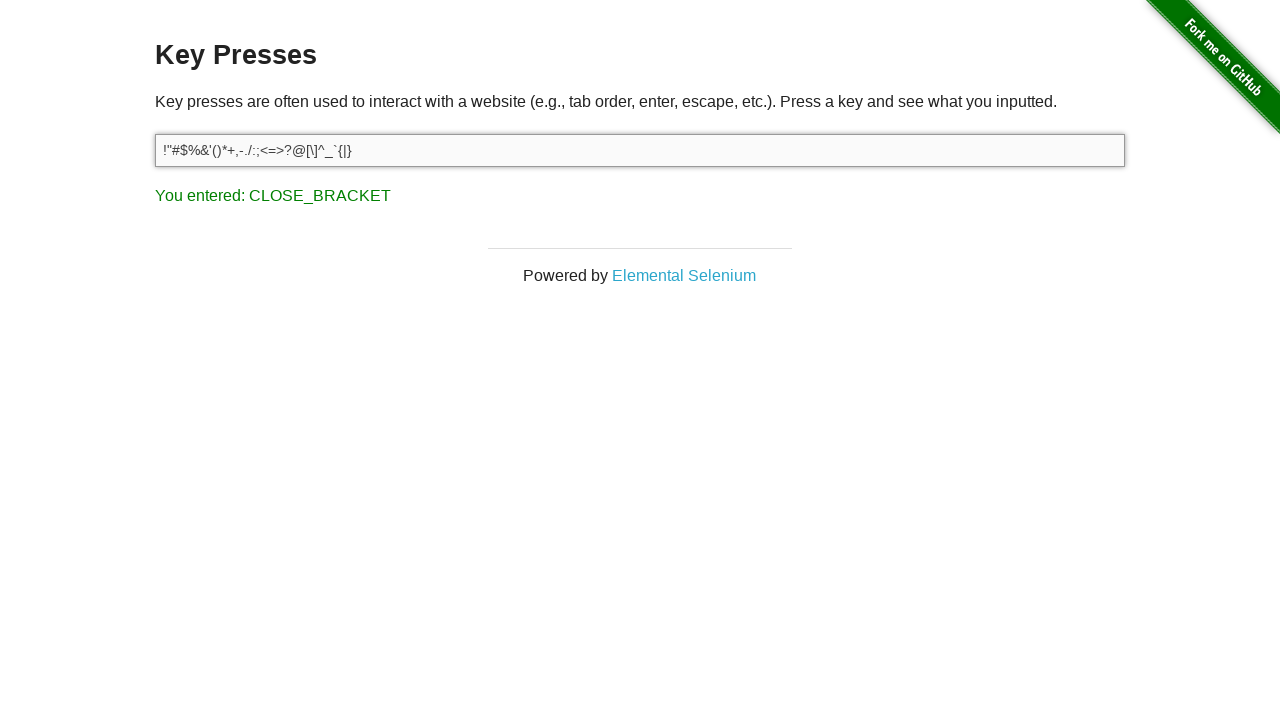

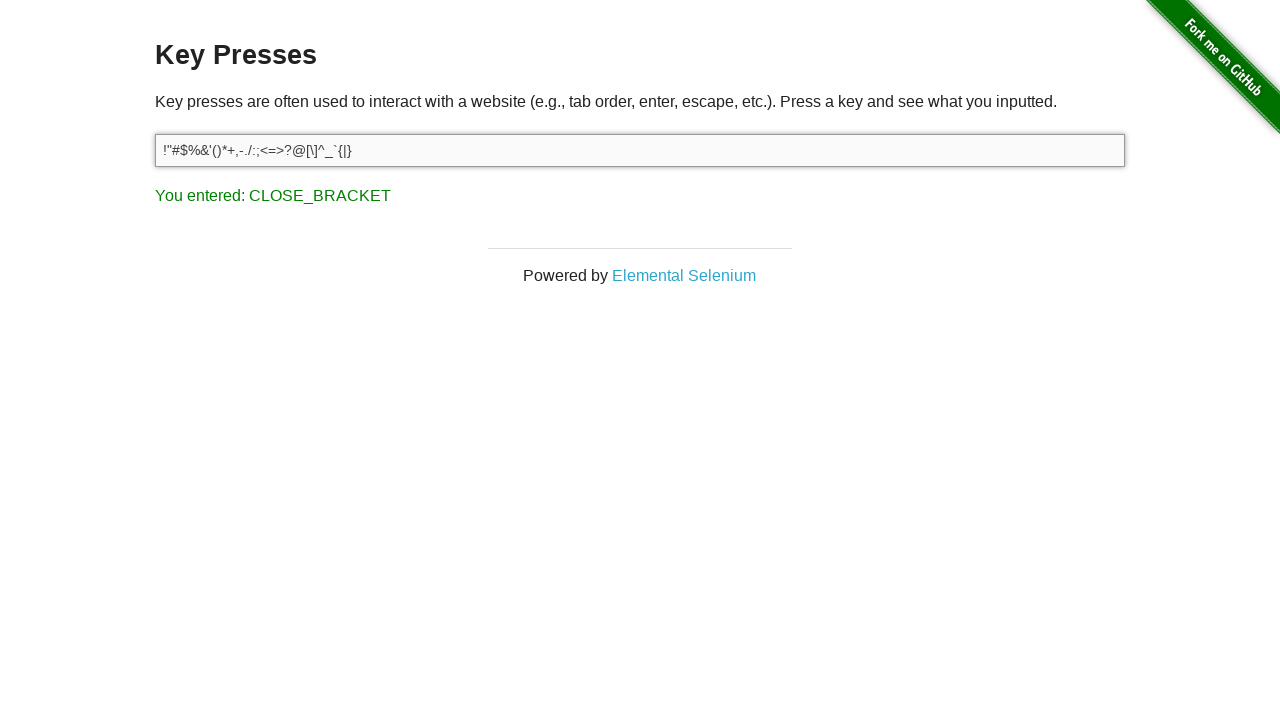